Tests multi-select dropdown by selecting multiple car options using Ctrl+click within an iframe

Starting URL: https://www.w3schools.com/tags/tryit.asp?filename=tryhtml_select_multiple

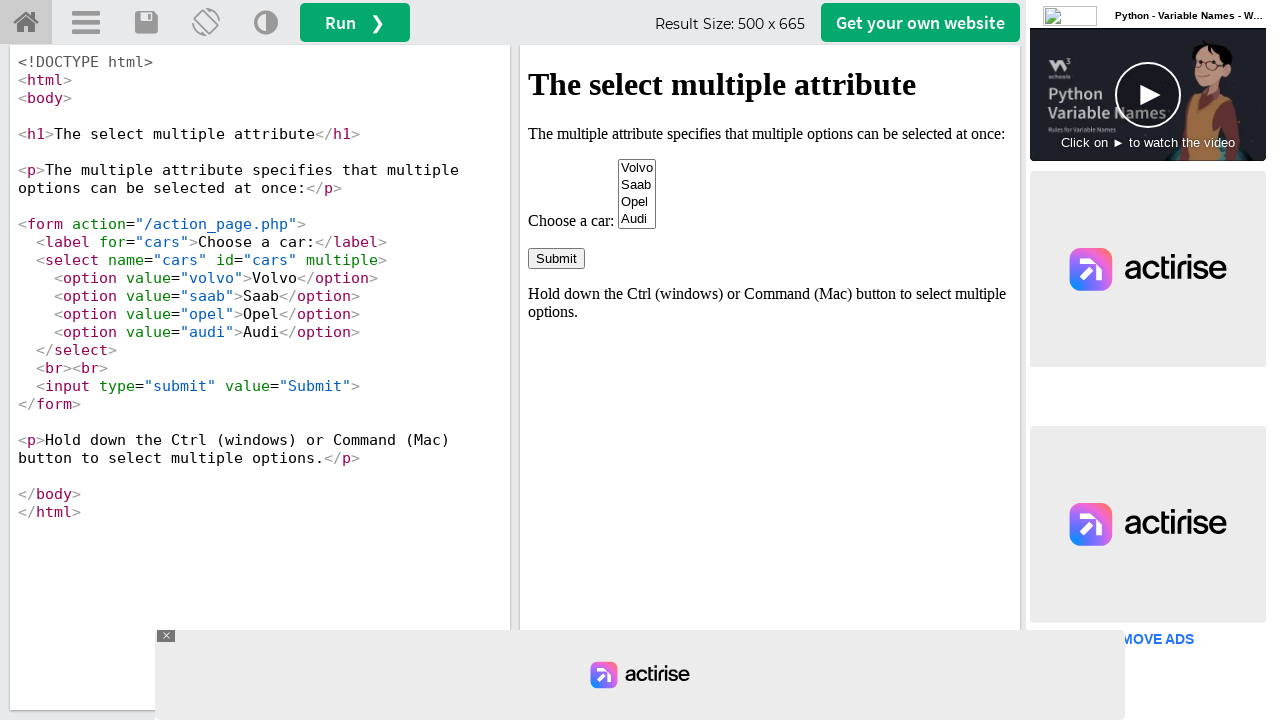

Located iframe with ID 'iframeResult' containing the multi-select dropdown
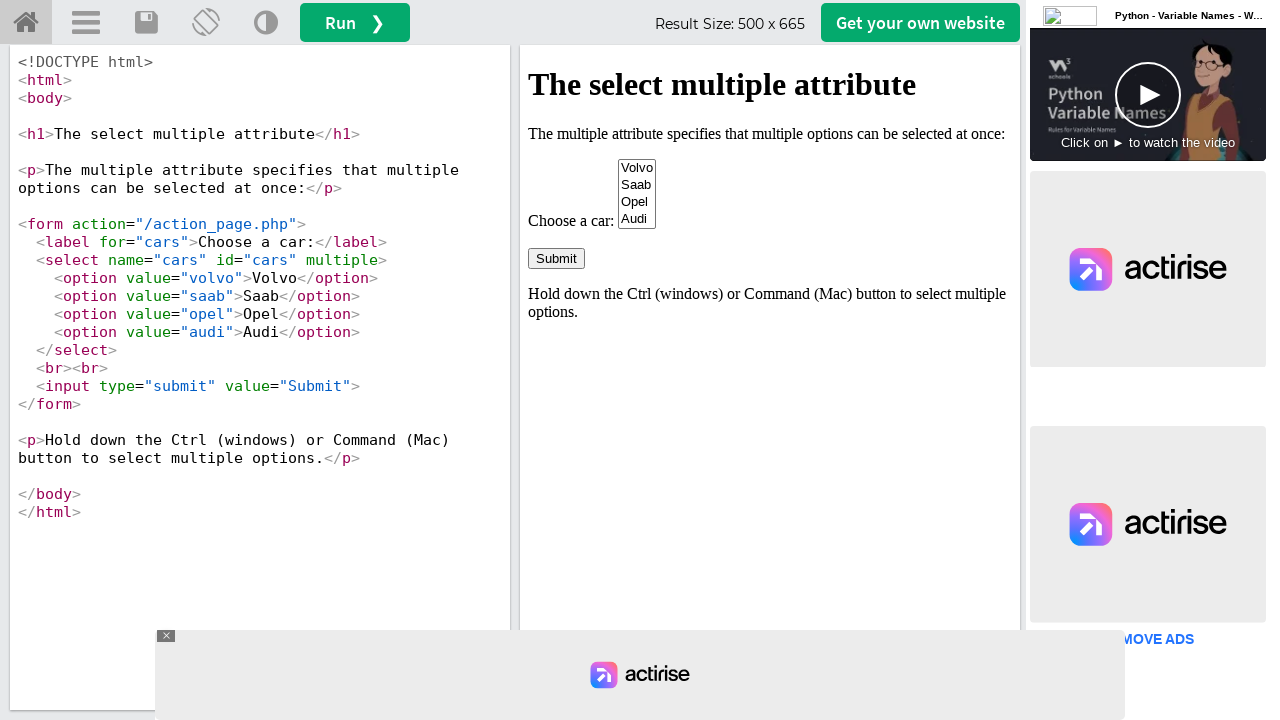

Selected first option (Volvo) in multi-select dropdown using Ctrl+click at (637, 168) on iframe#iframeResult >> internal:control=enter-frame >> #cars option >> nth=0
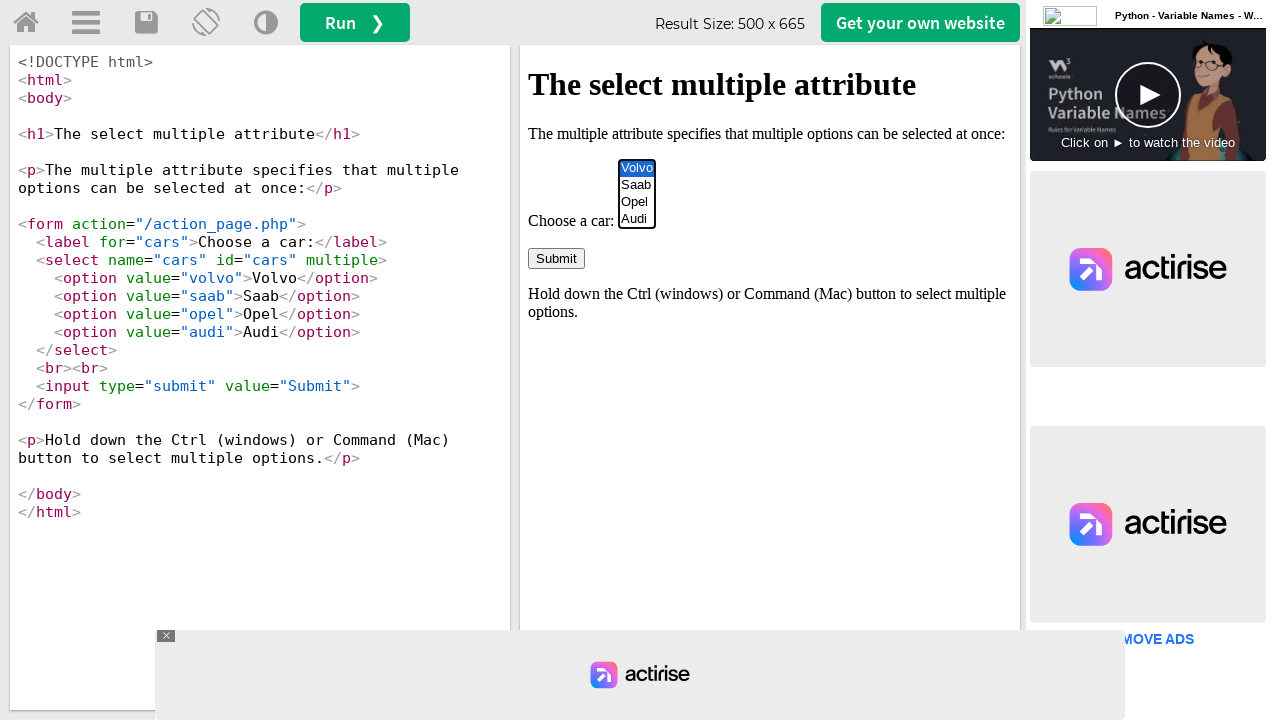

Selected third option (Audi) in multi-select dropdown using Ctrl+click at (637, 202) on iframe#iframeResult >> internal:control=enter-frame >> #cars option >> nth=2
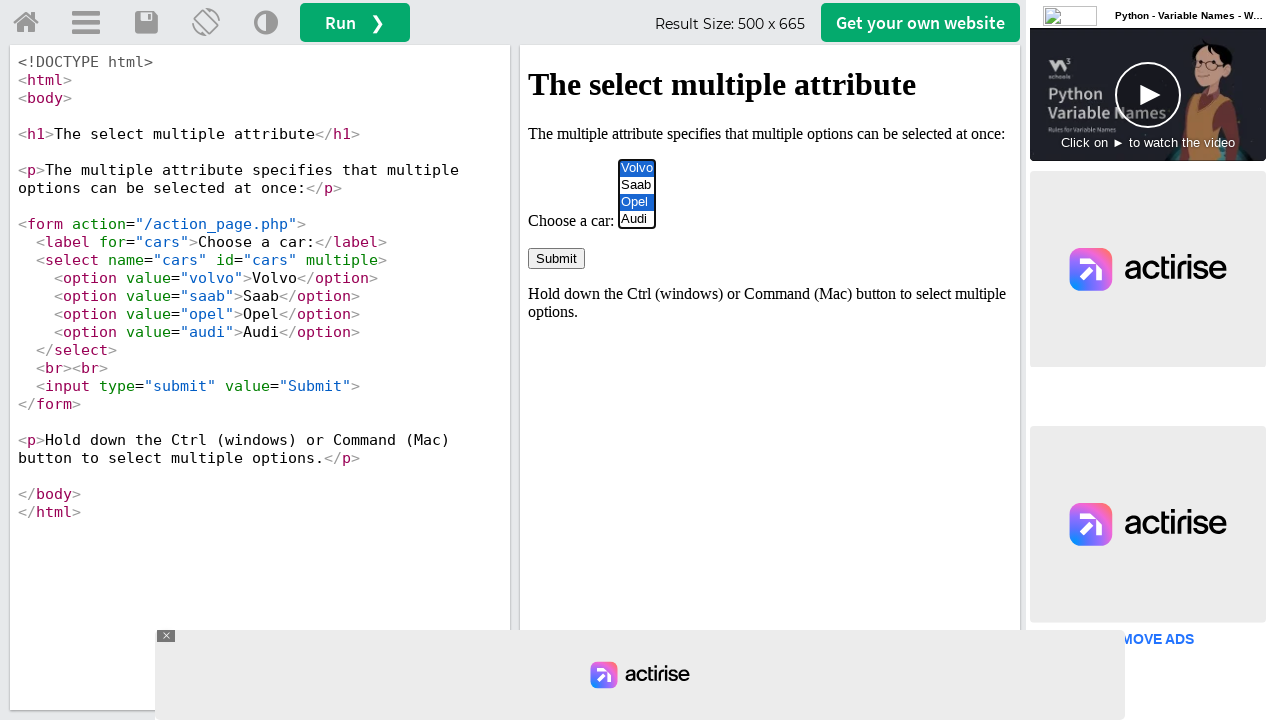

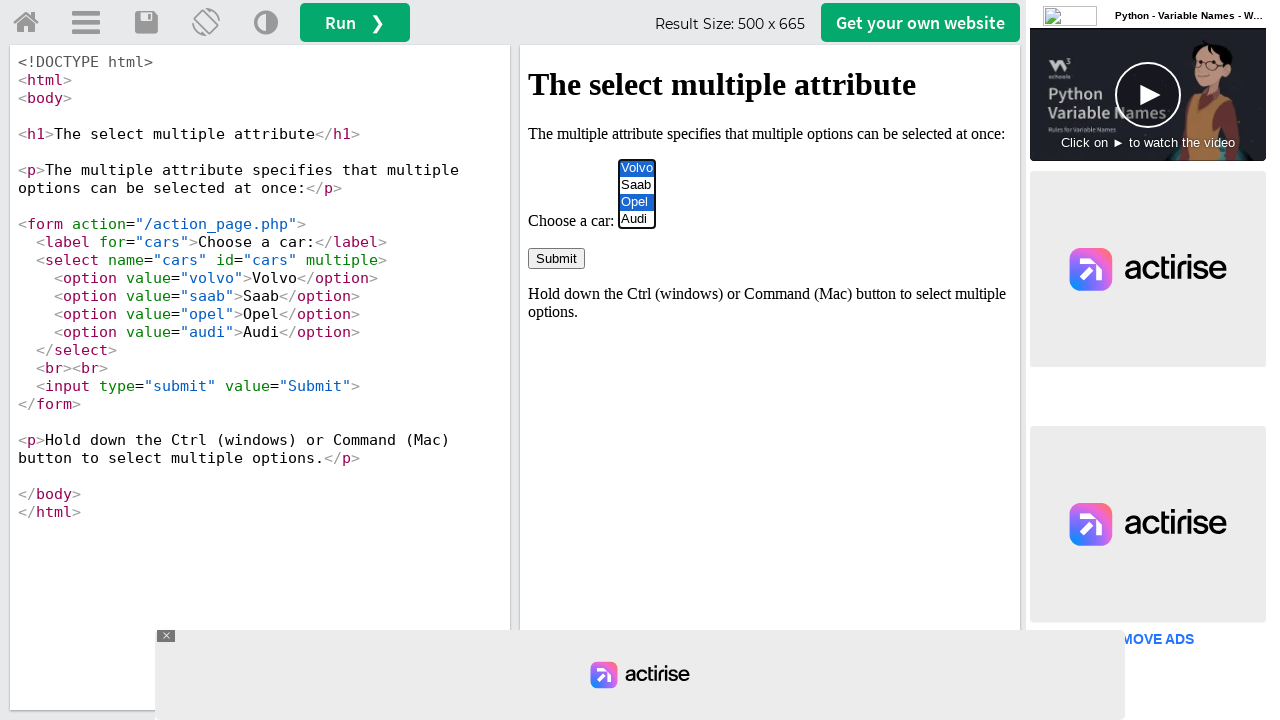